Tests clicking and filling the username field on Sauce Demo login page with @fast tag

Starting URL: https://www.saucedemo.com/

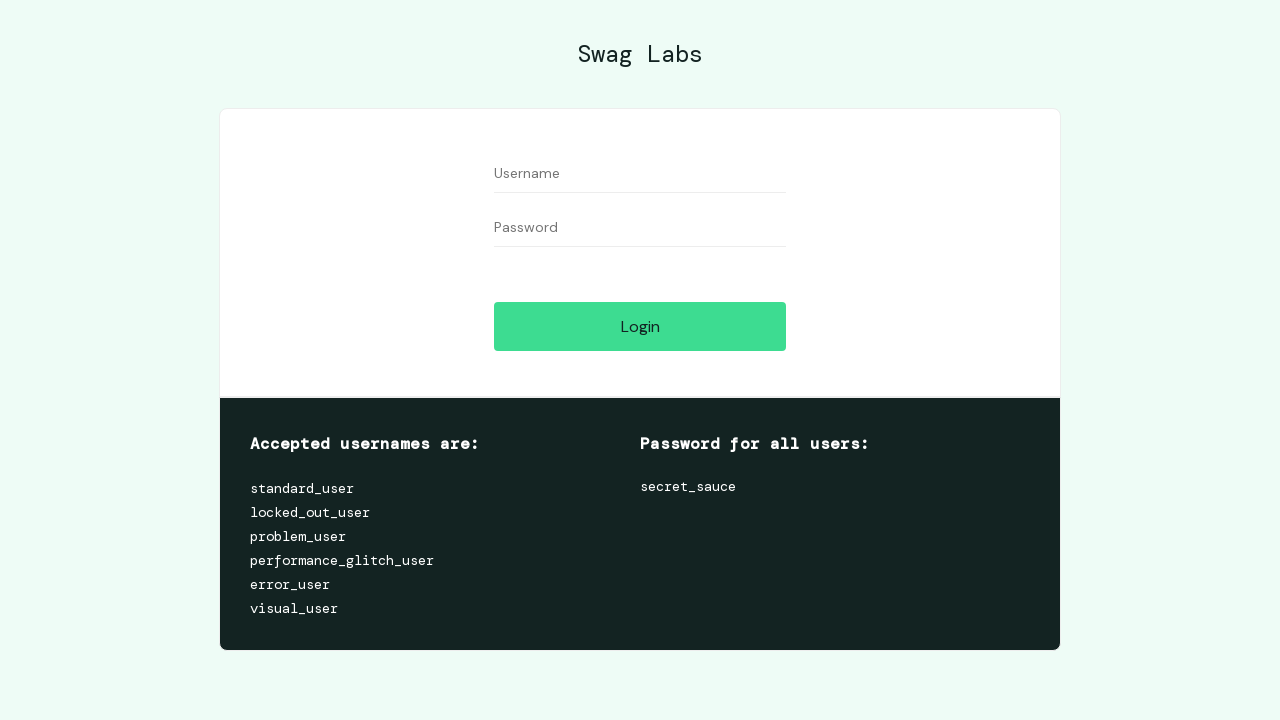

Clicked on username field on Sauce Demo login page at (640, 174) on [data-test="username"]
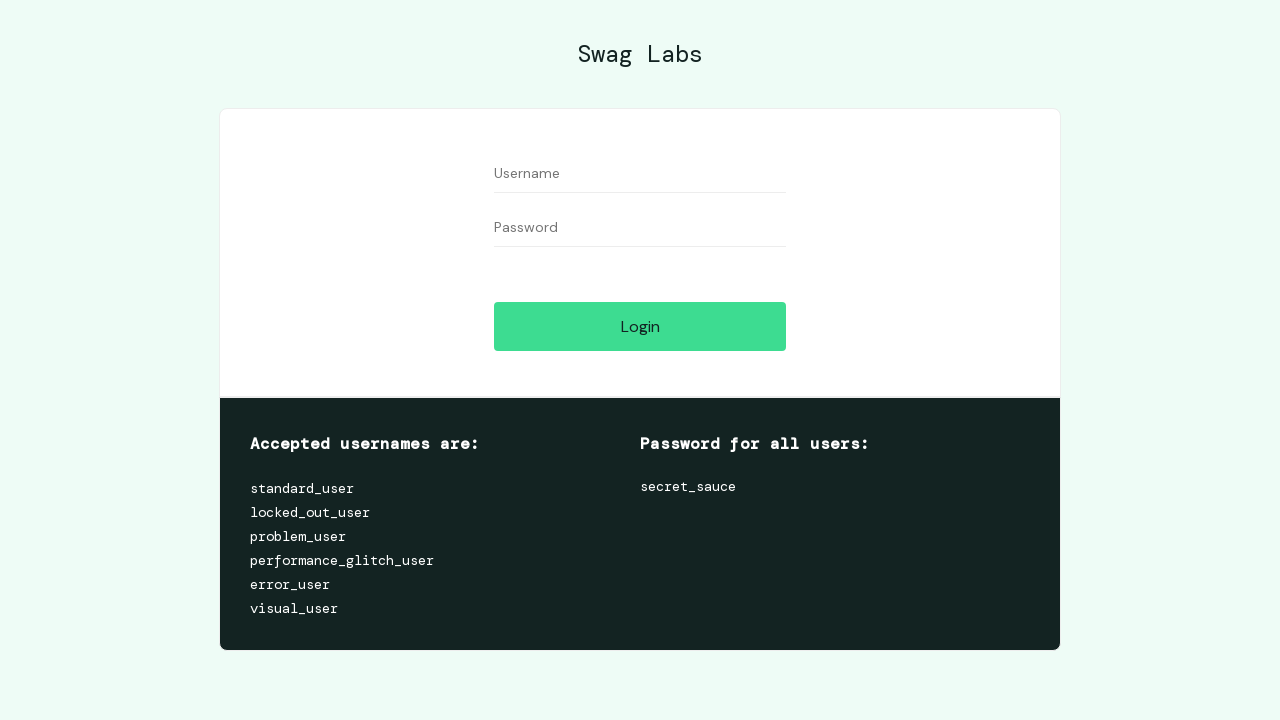

Filled username field with 'standard_user' on [data-test="username"]
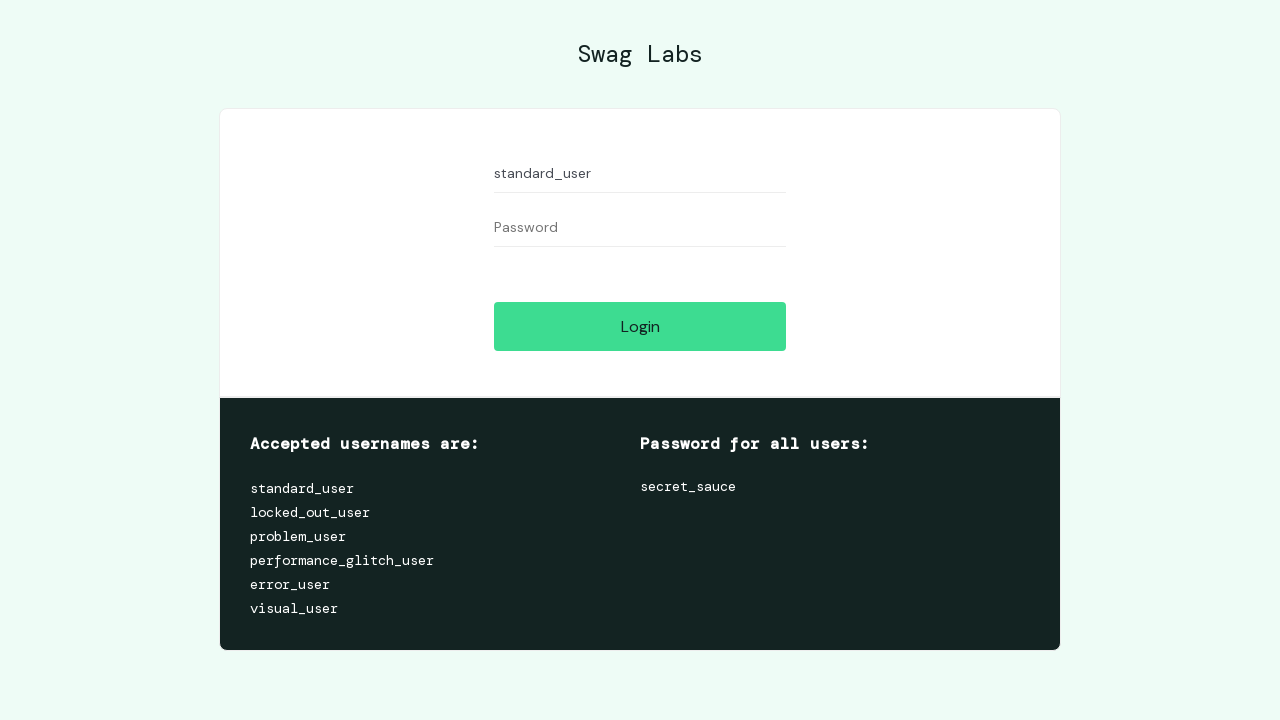

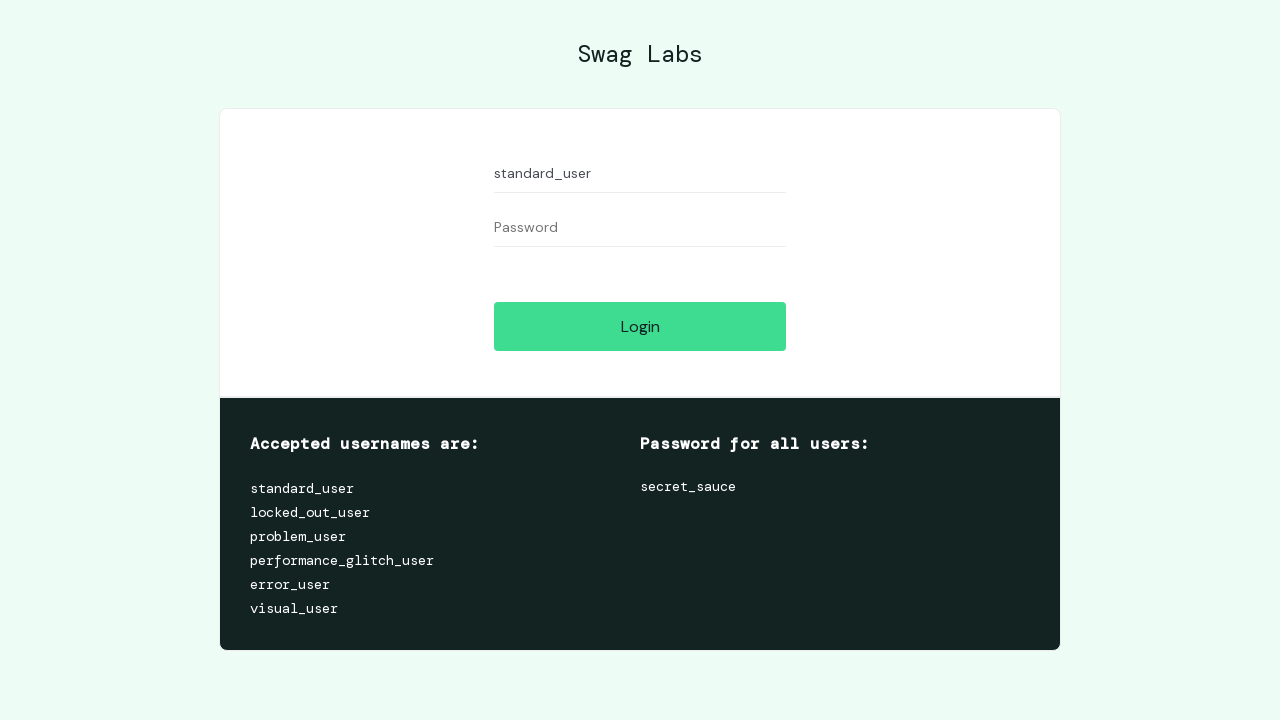